Tests handling multiple windows by clicking a button that opens multiple windows

Starting URL: https://www.hyrtutorials.com/p/window-handles-practice.html

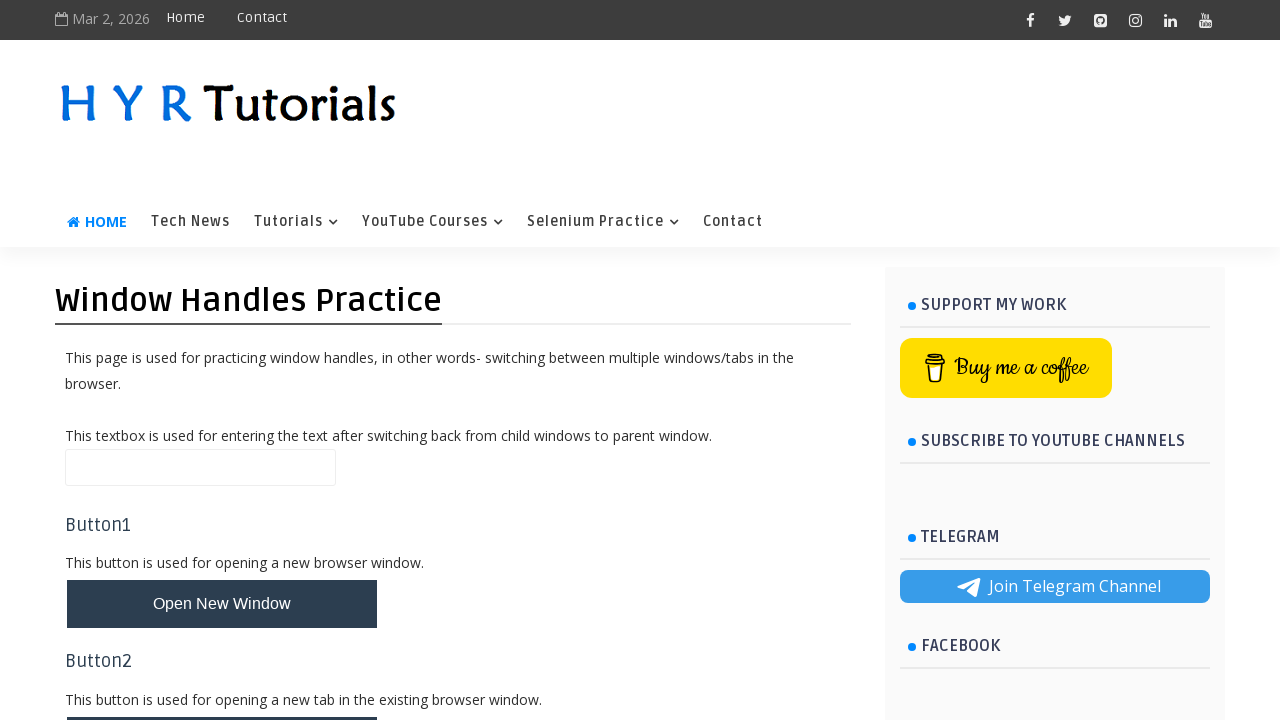

Clicked button to open multiple windows at (222, 361) on #newWindowsBtn
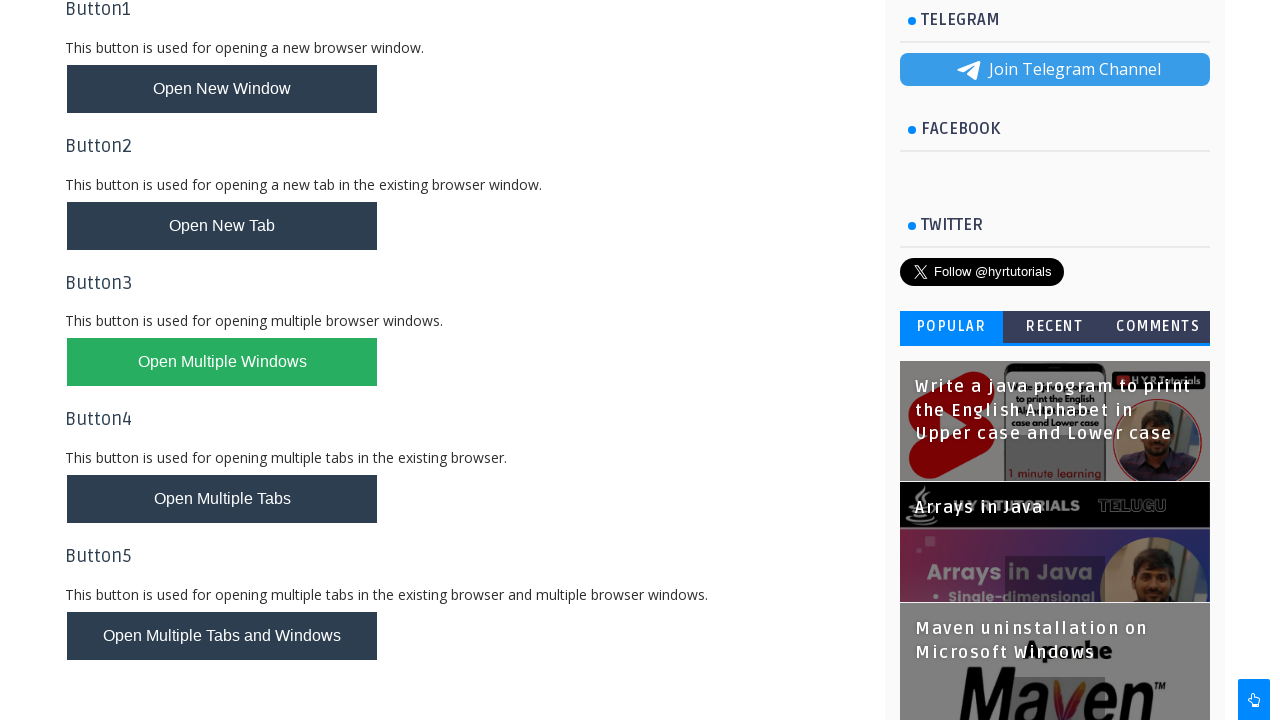

Captured popup window handle
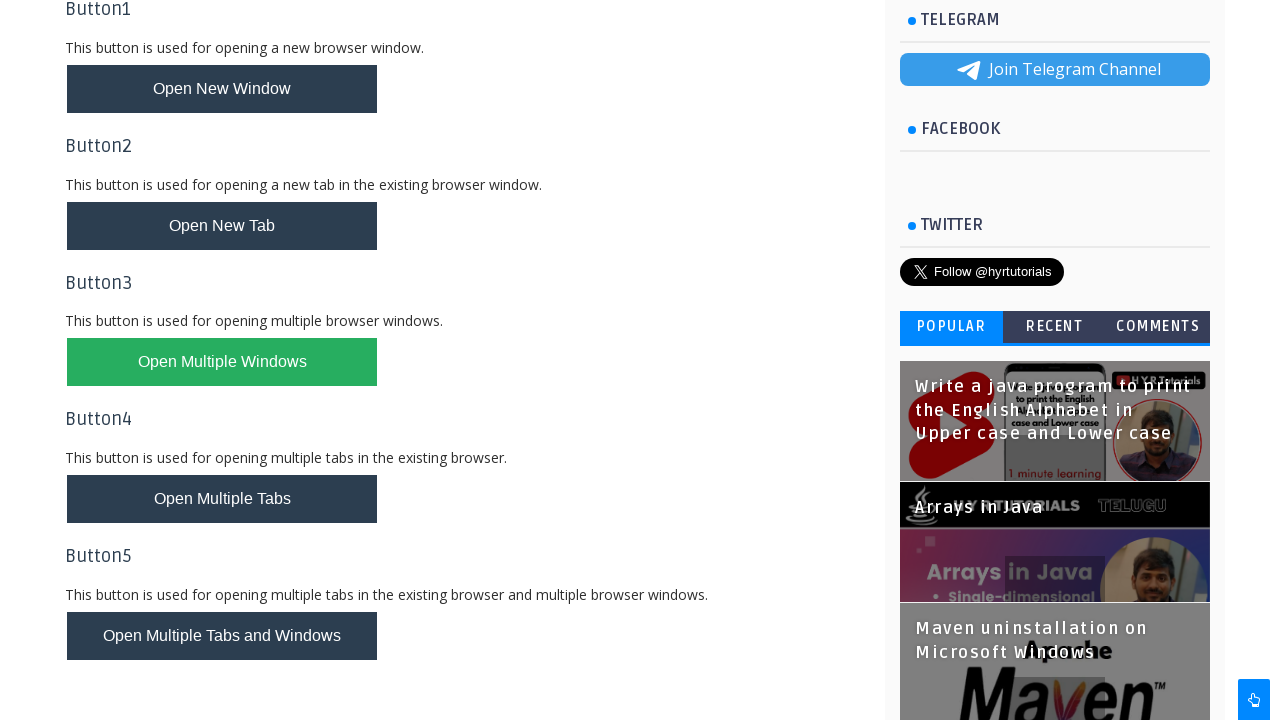

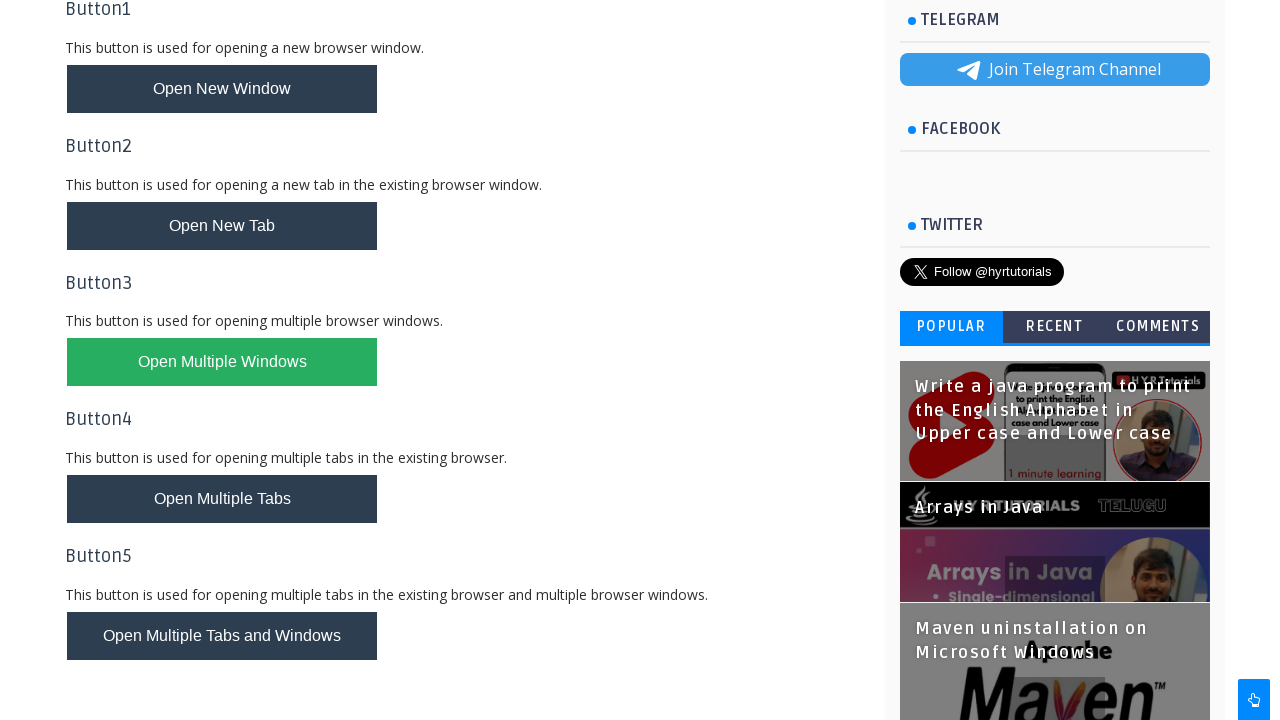